Tests the Remove button functionality on a dynamic controls page by clicking Remove, waiting for loading bar to disappear, and verifying the checkbox is gone and "It's gone!" message appears.

Starting URL: https://practice.cydeo.com/dynamic_controls

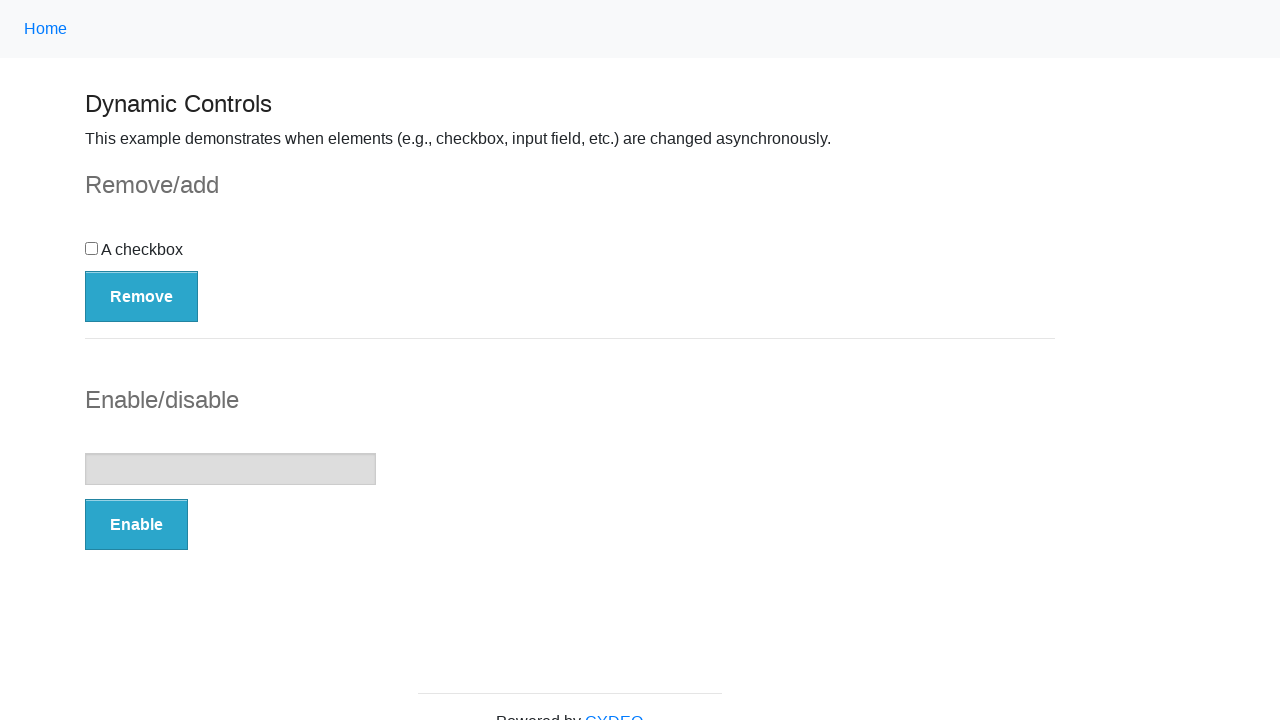

Navigated to dynamic controls page
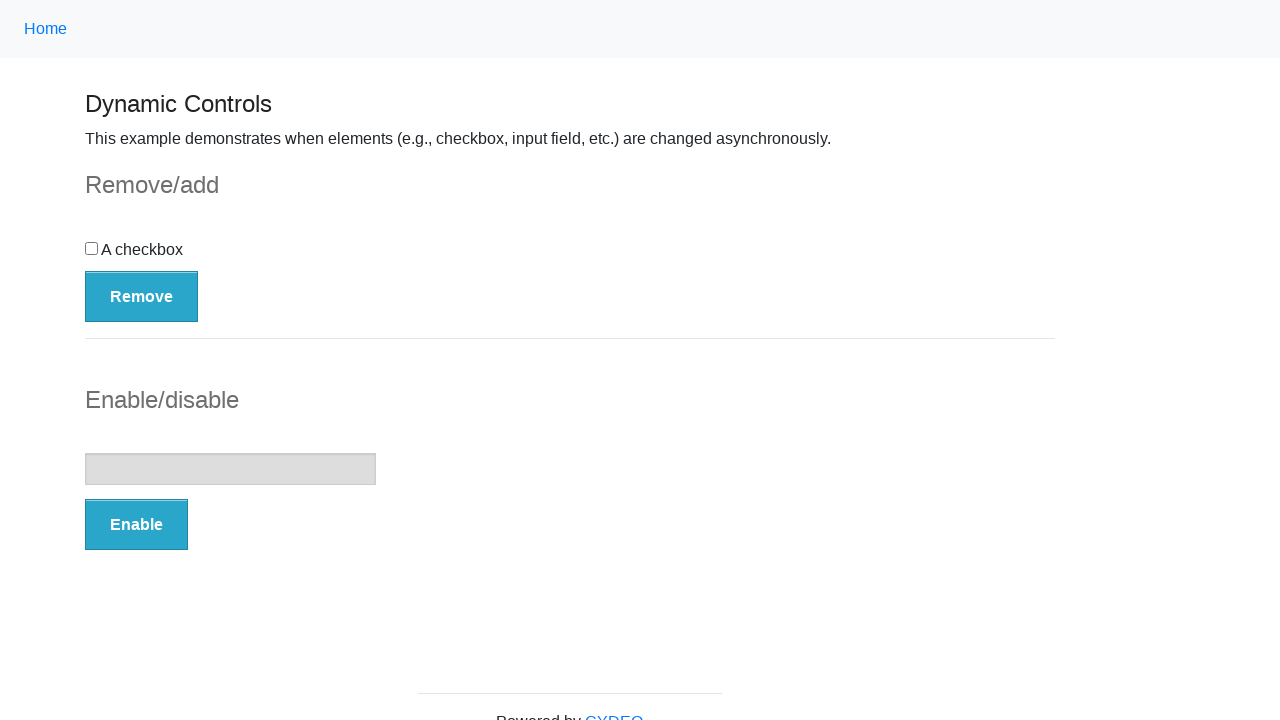

Clicked the Remove button at (142, 296) on button:has-text('Remove')
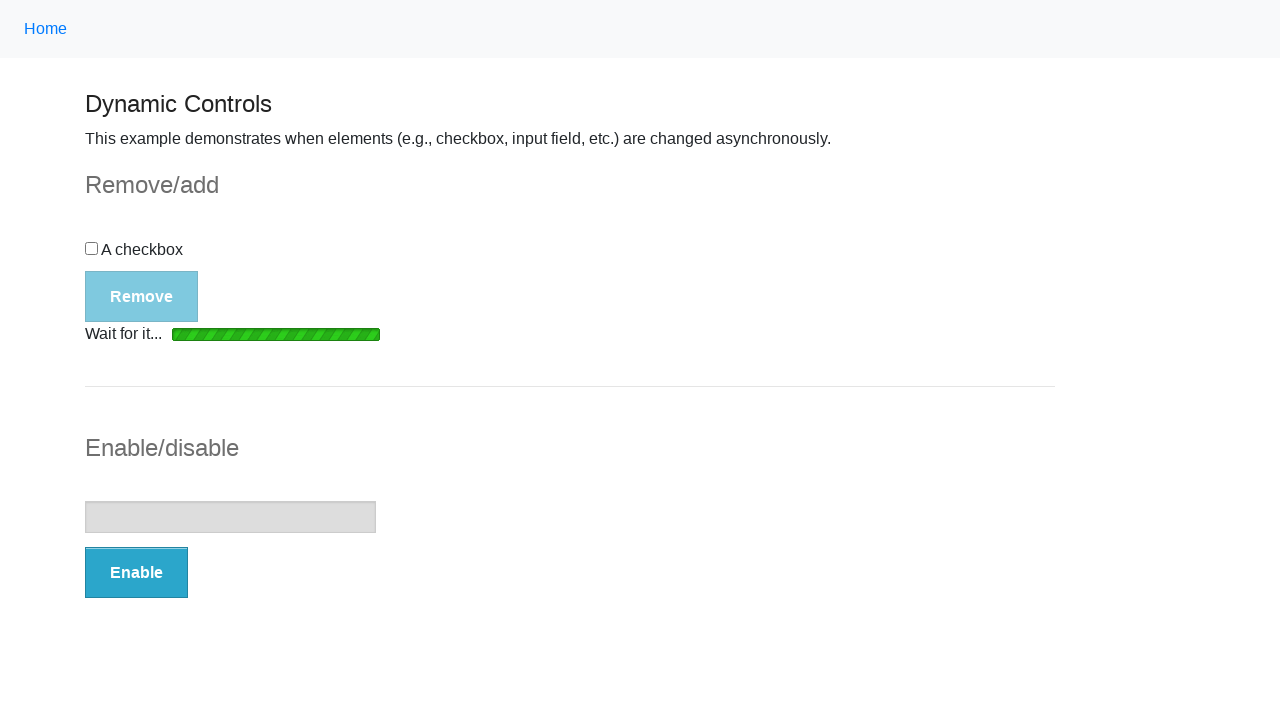

Loading bar disappeared
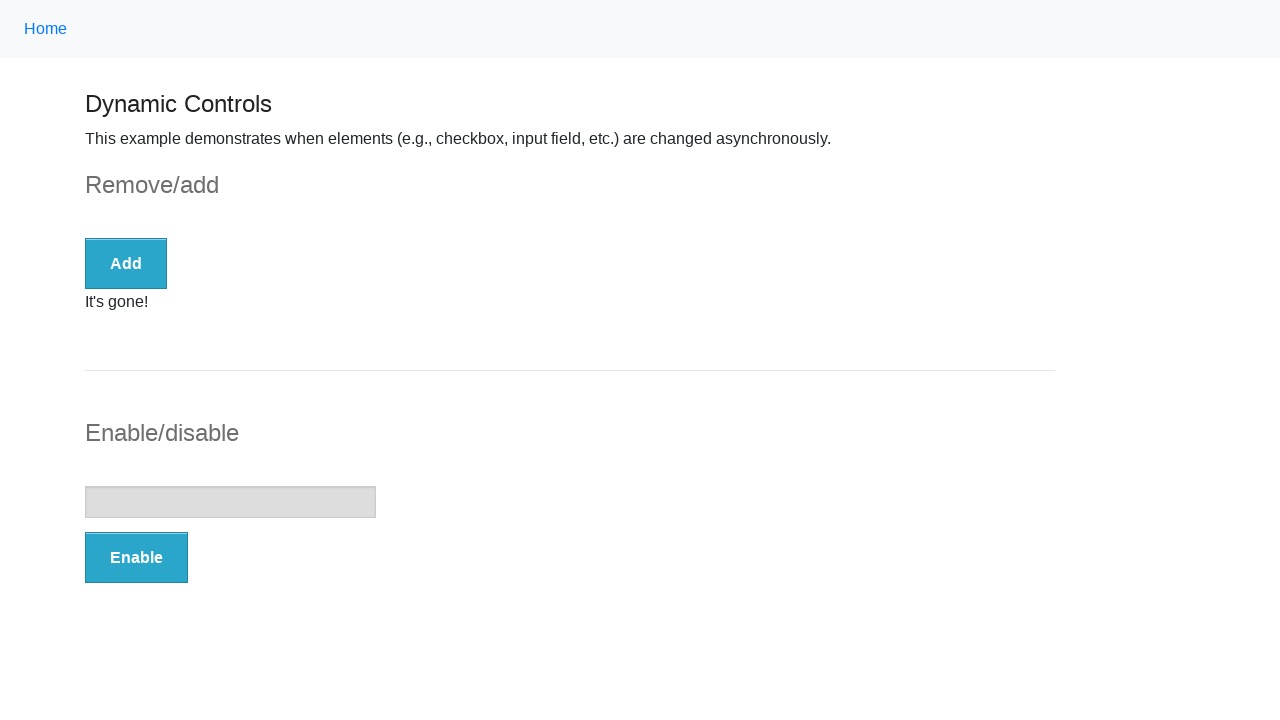

Verified checkbox is no longer visible
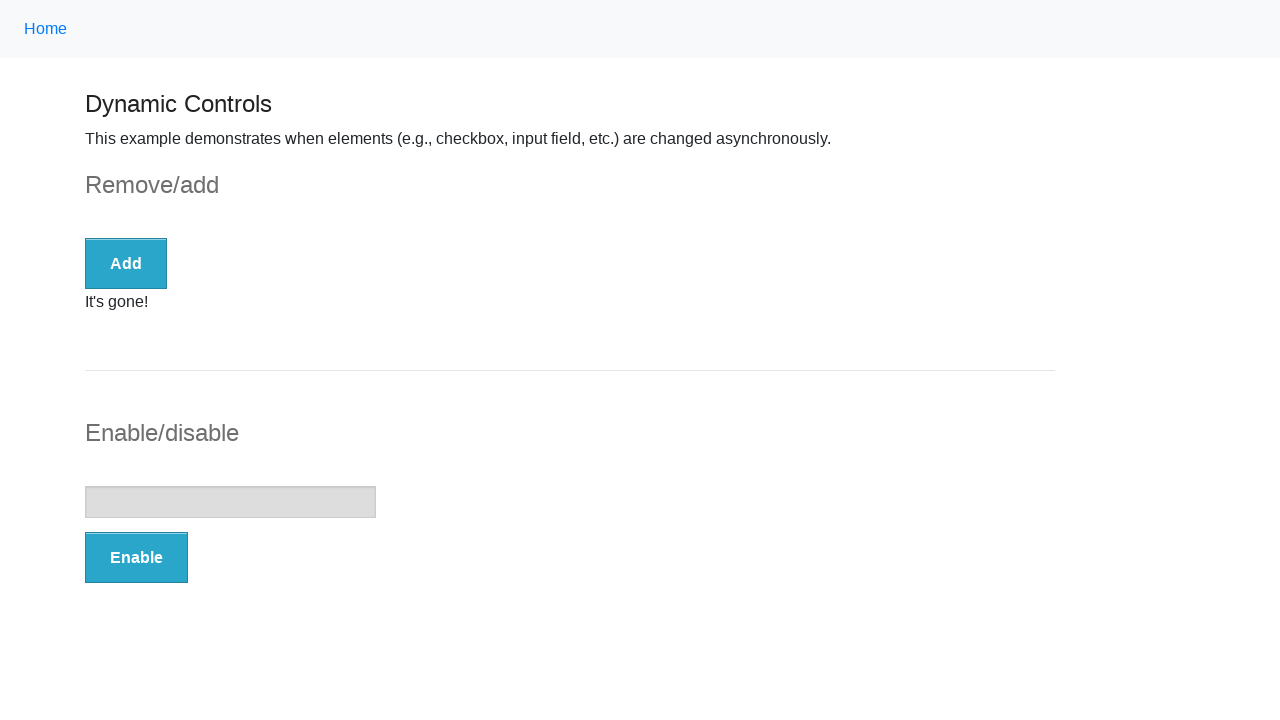

Message element appeared
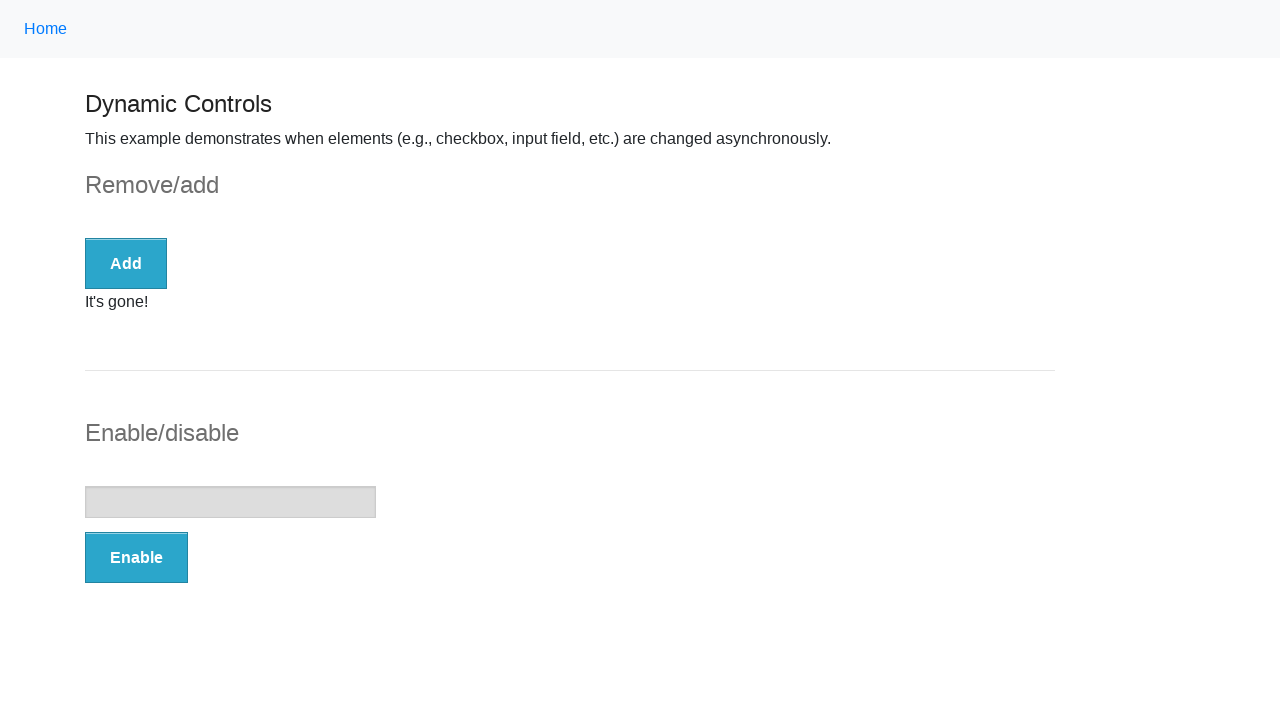

Retrieved message text content
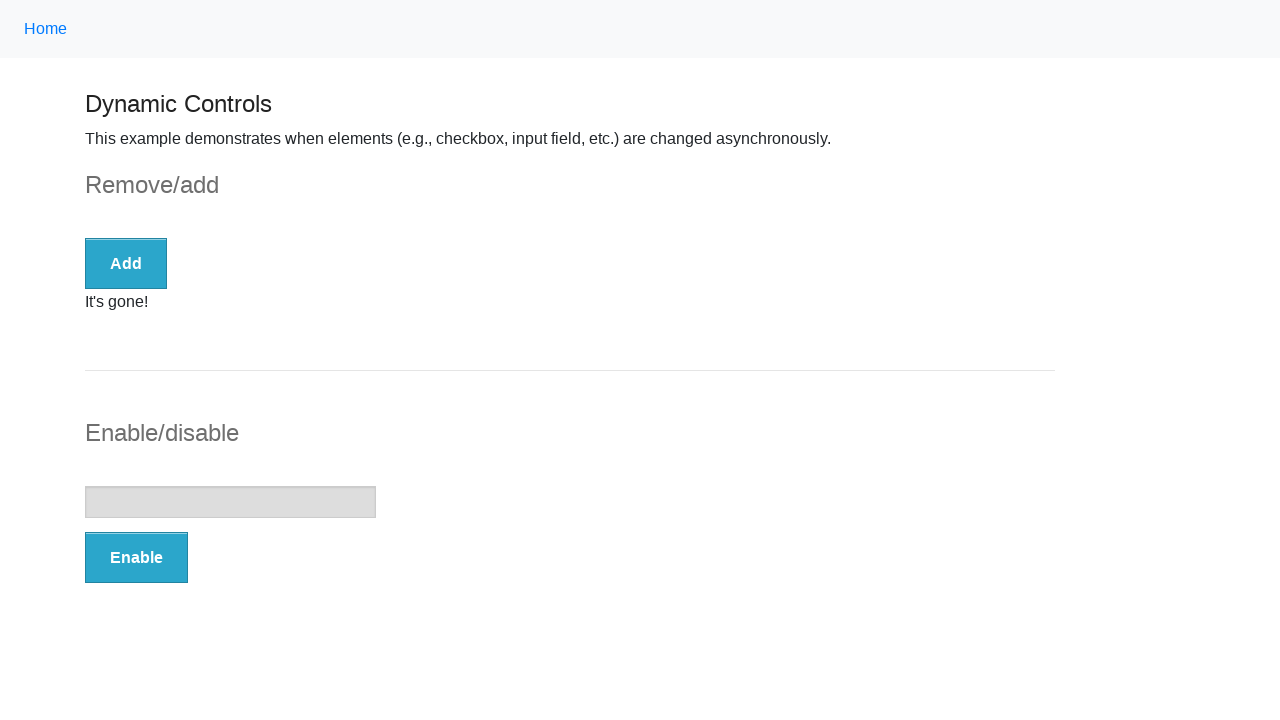

Verified 'It's gone!' message is displayed
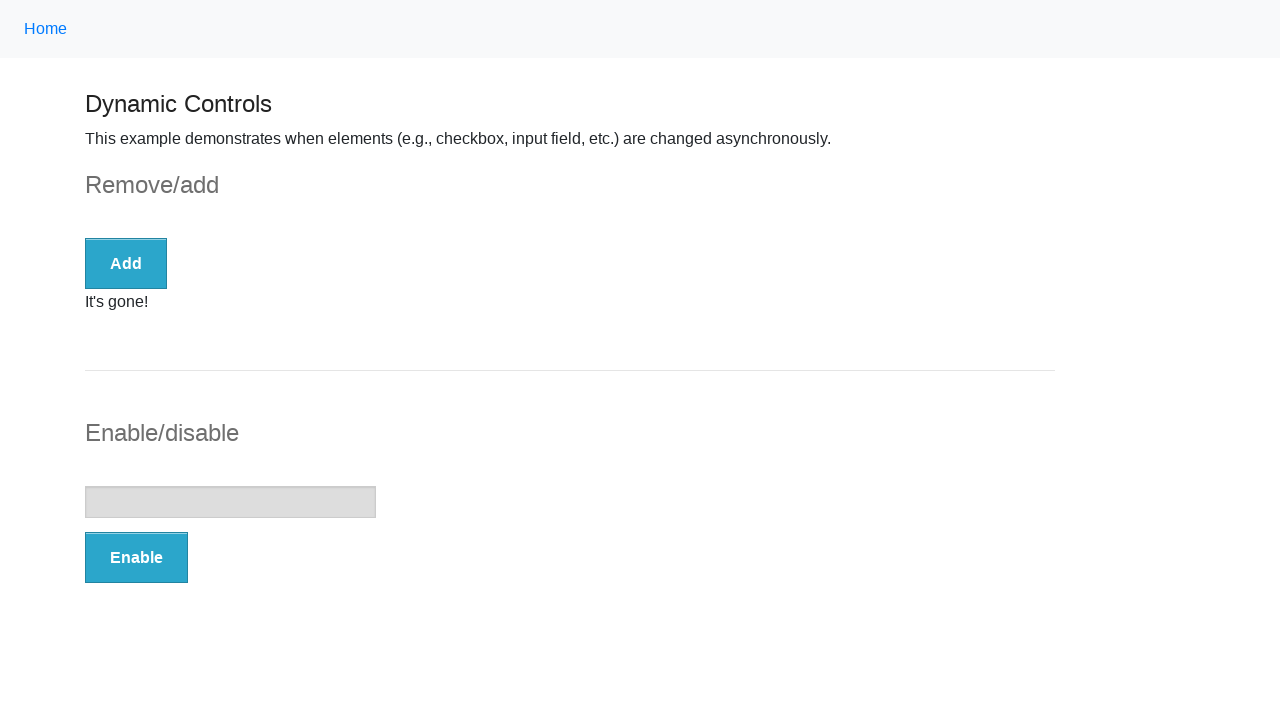

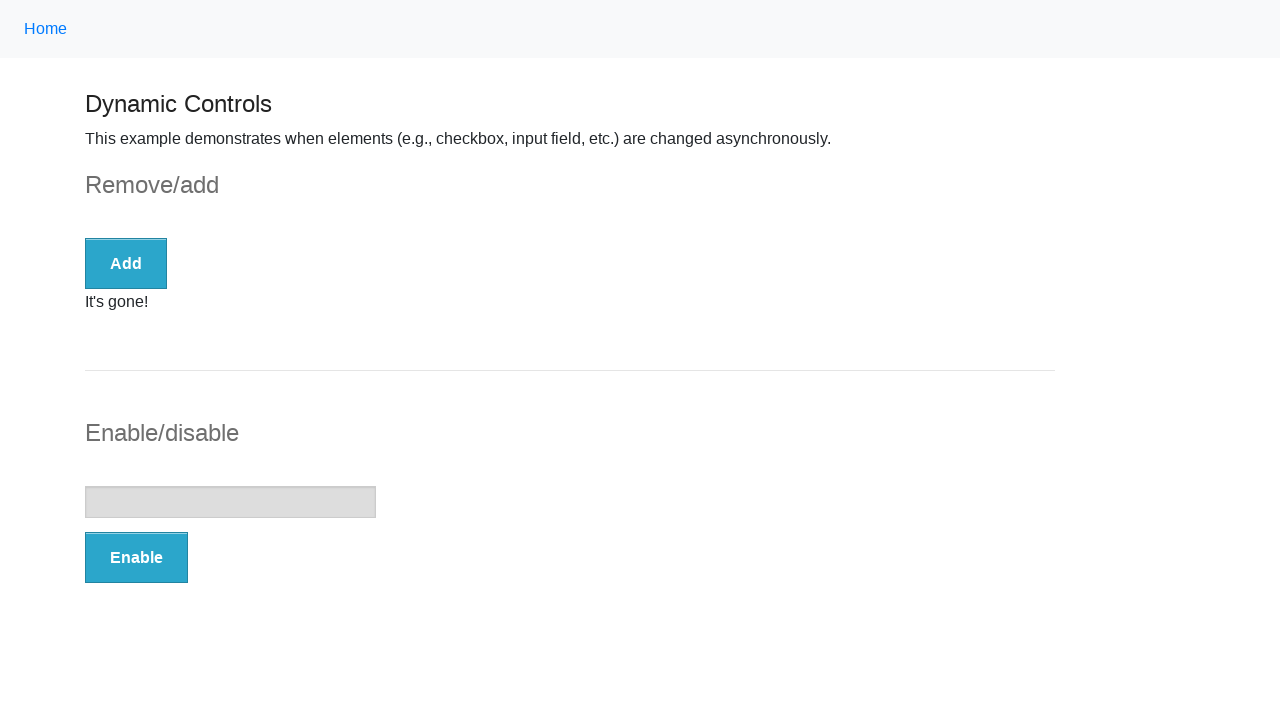